Tests navigation interactions on CheapOAir website by performing a context click on the Help link, hovering over it, and clicking a navigation link.

Starting URL: https://www.cheapoair.com/

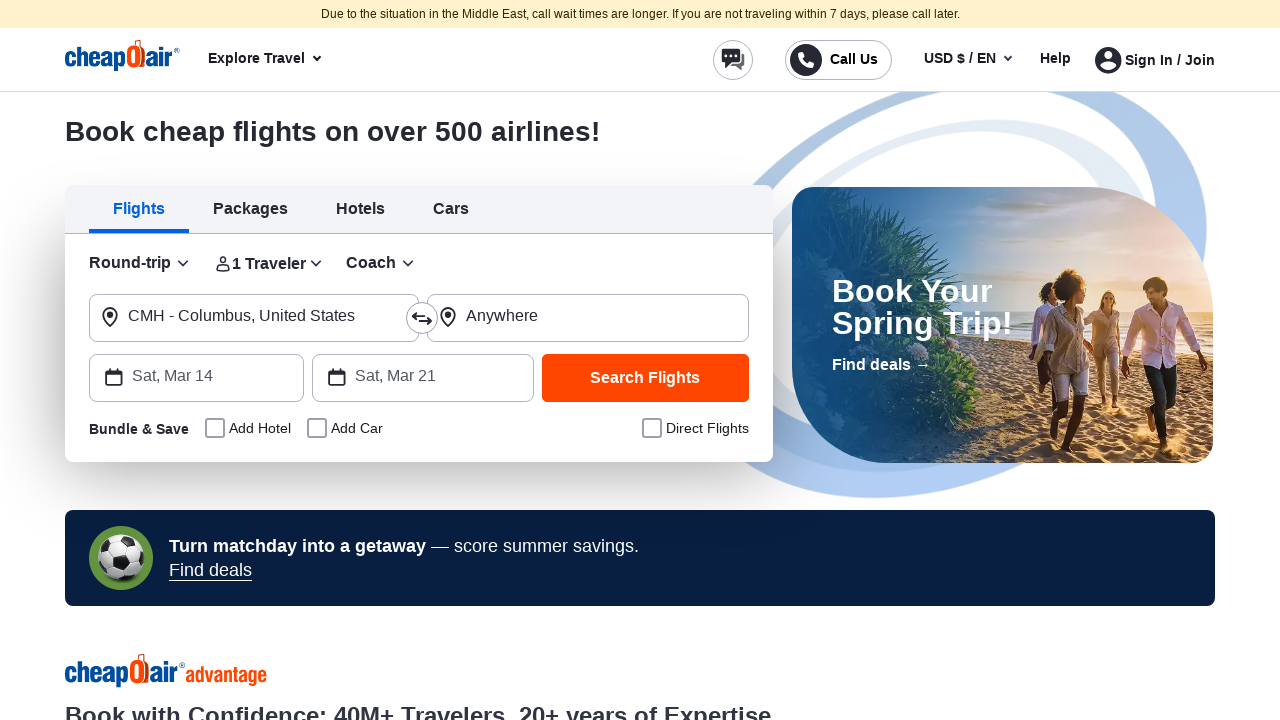

Waited 3 seconds for page to load
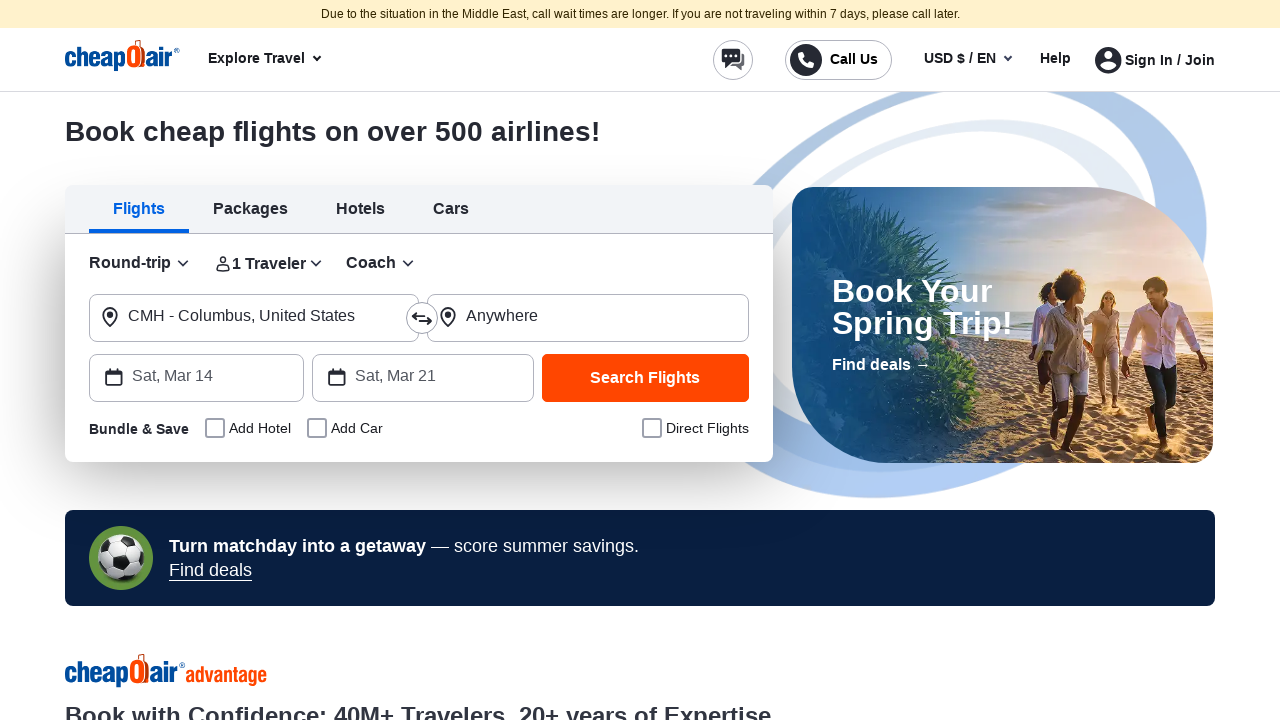

Right-clicked on Help link to open context menu at (1050, 61) on xpath=//a[text()='Help']
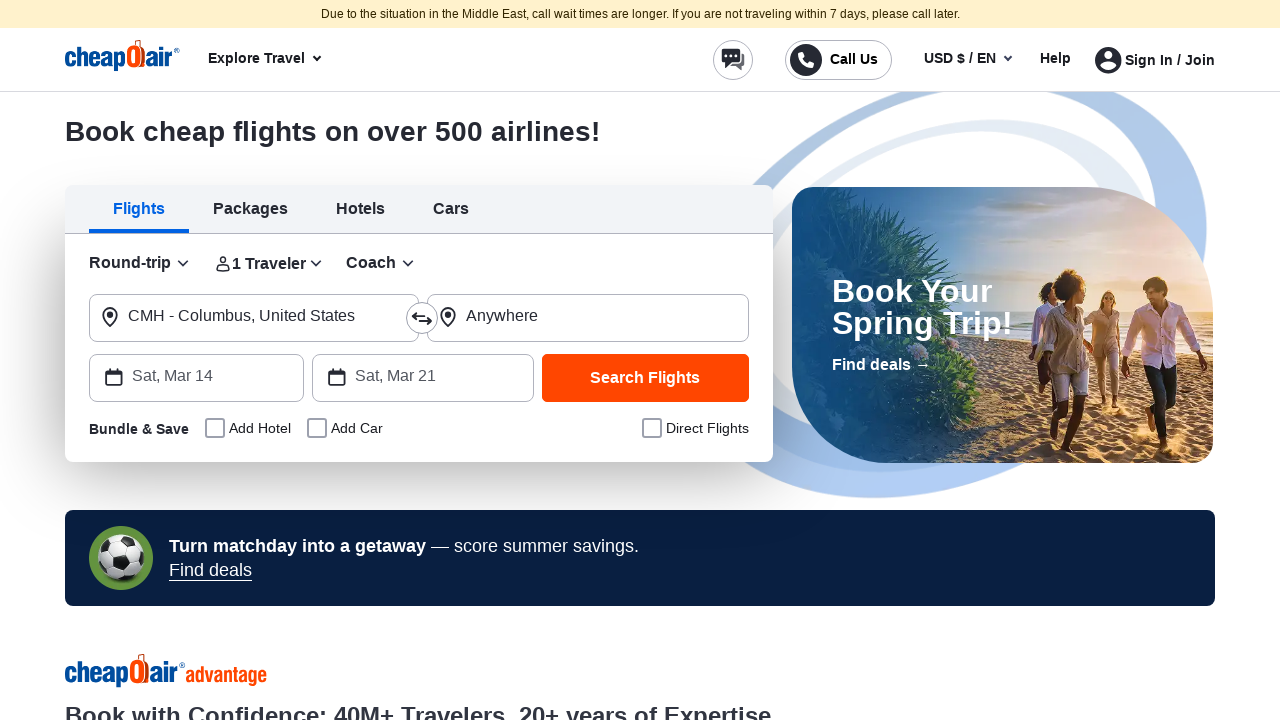

Waited 2 seconds for context menu to appear
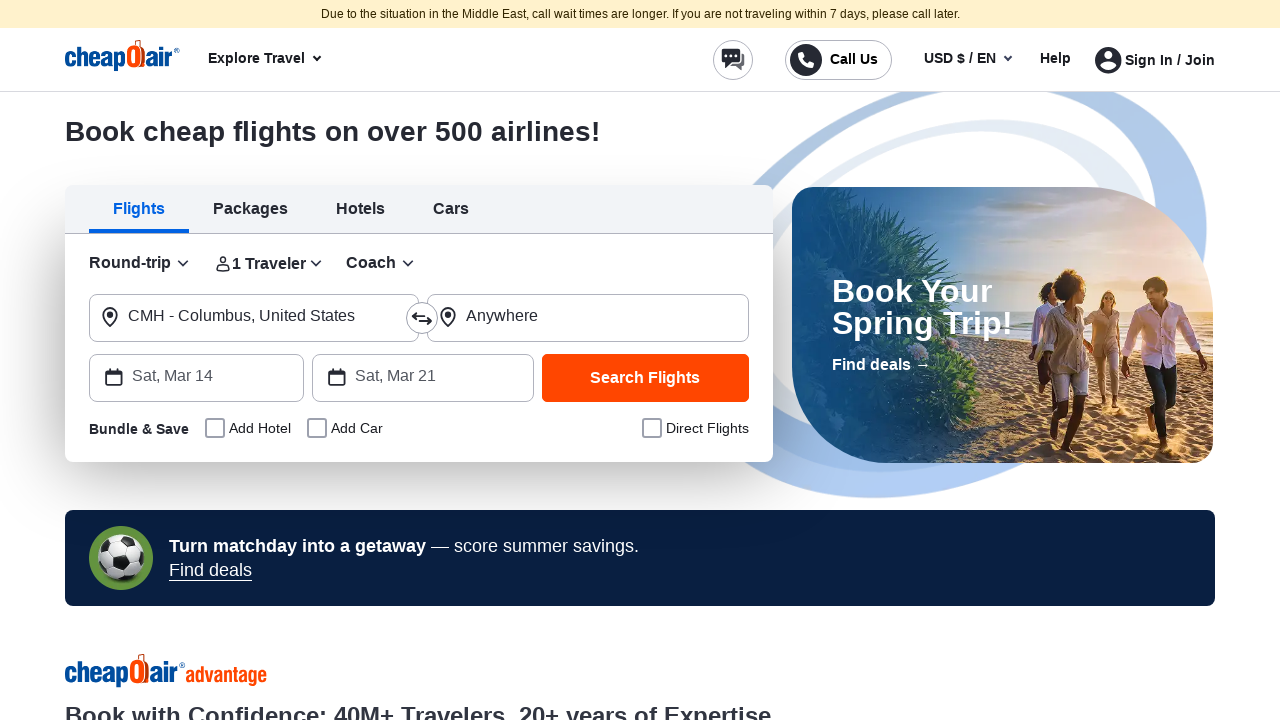

Hovered over Help link at (1050, 61) on xpath=//a[text()='Help']
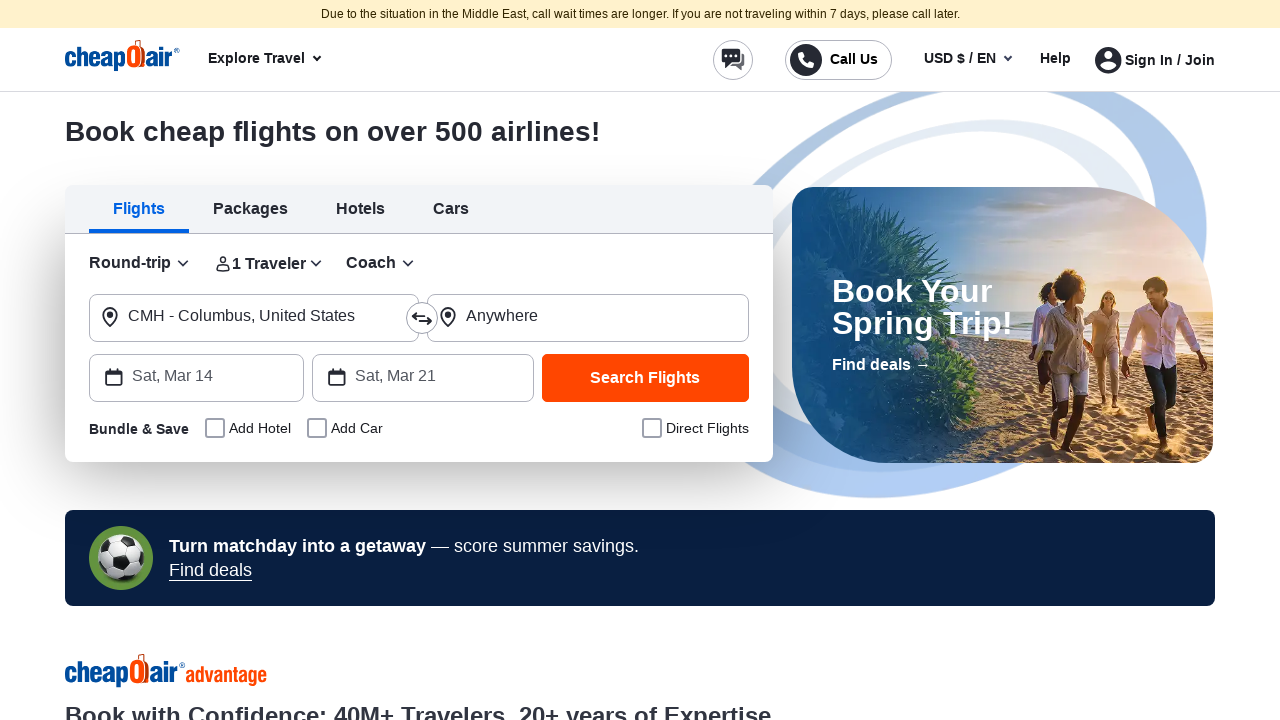

Hovered over navigation link at (268, 61) on (//li[contains(@class,'navigation__item')])//a[contains(@class,'navigation__link
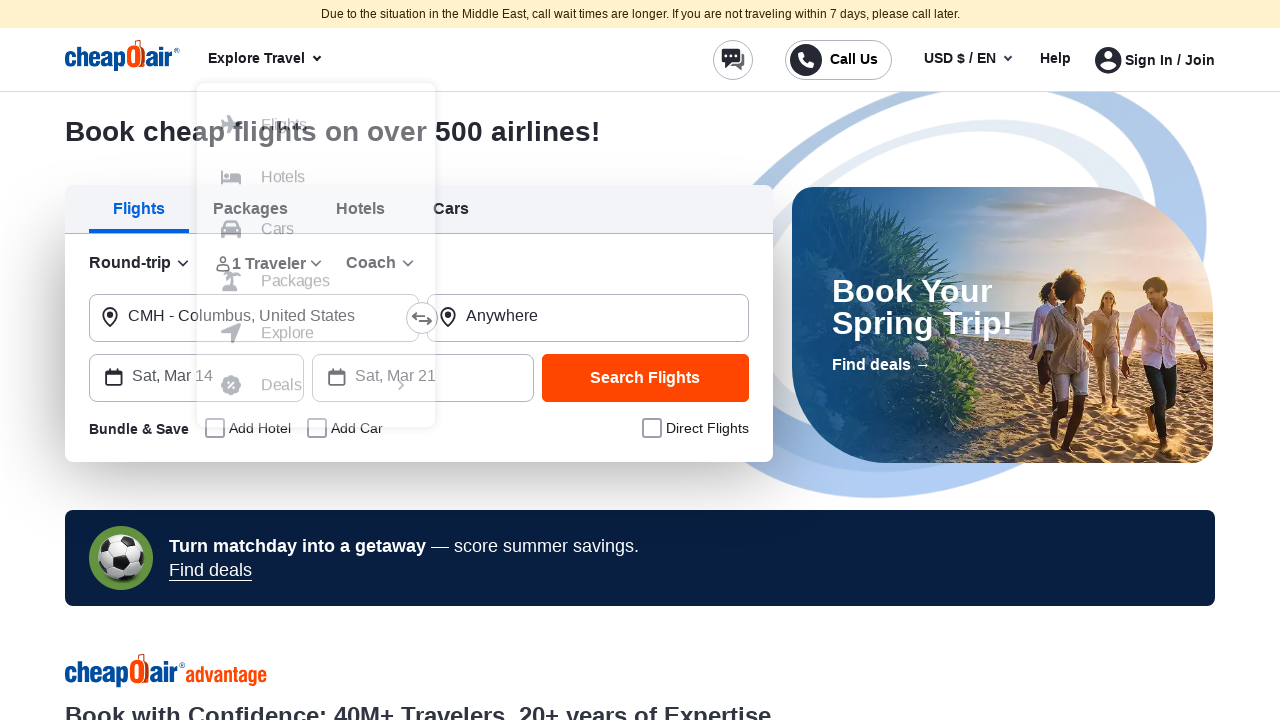

Clicked navigation link at (268, 61) on (//li[contains(@class,'navigation__item')])//a[contains(@class,'navigation__link
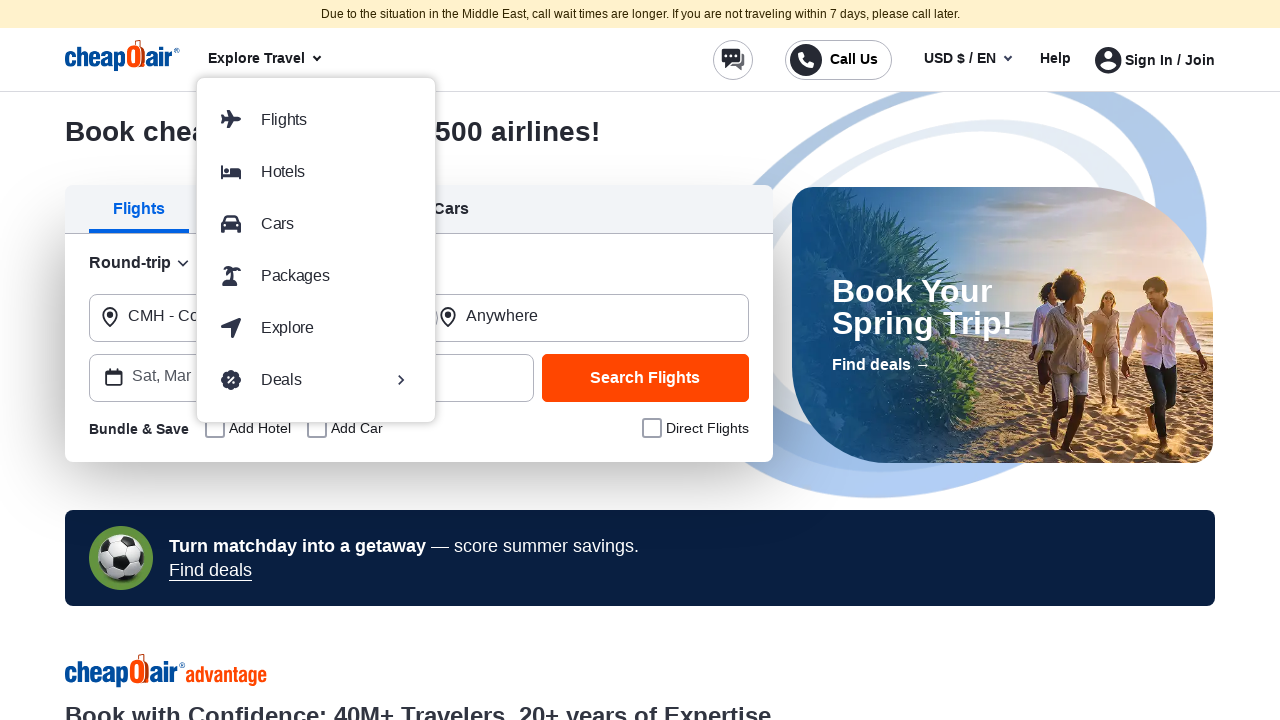

Waited 3 seconds for navigation to complete
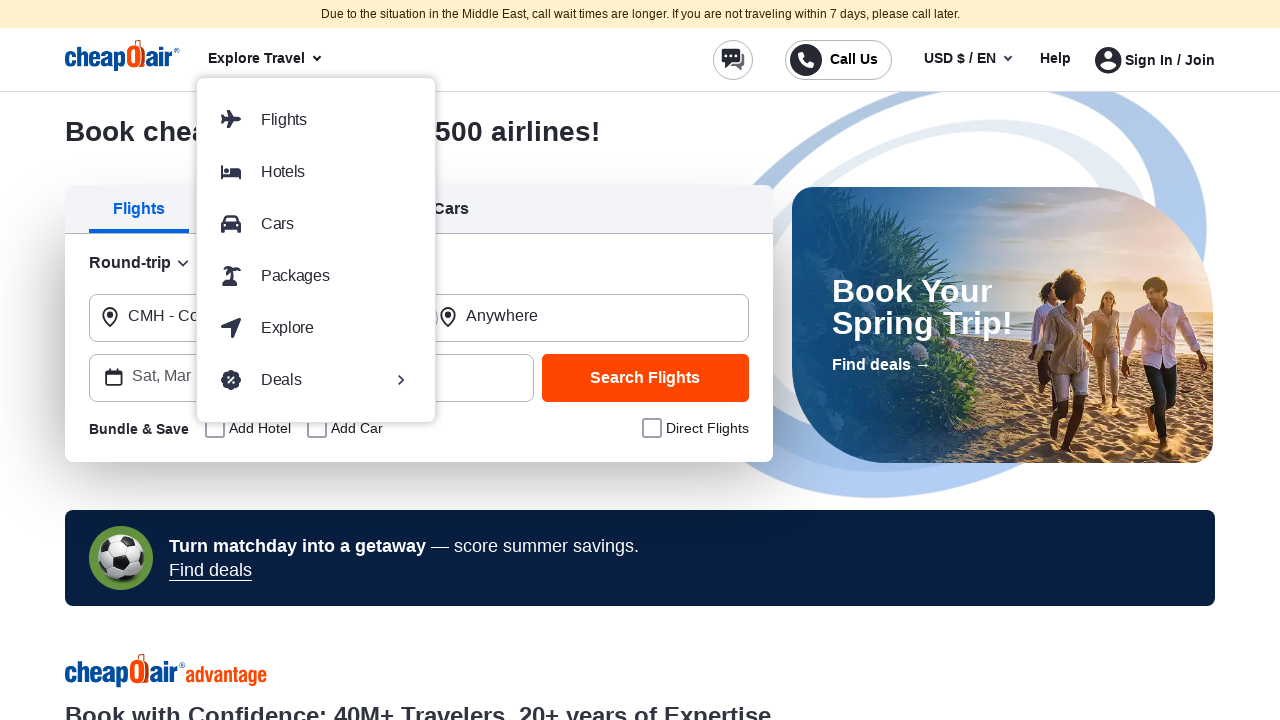

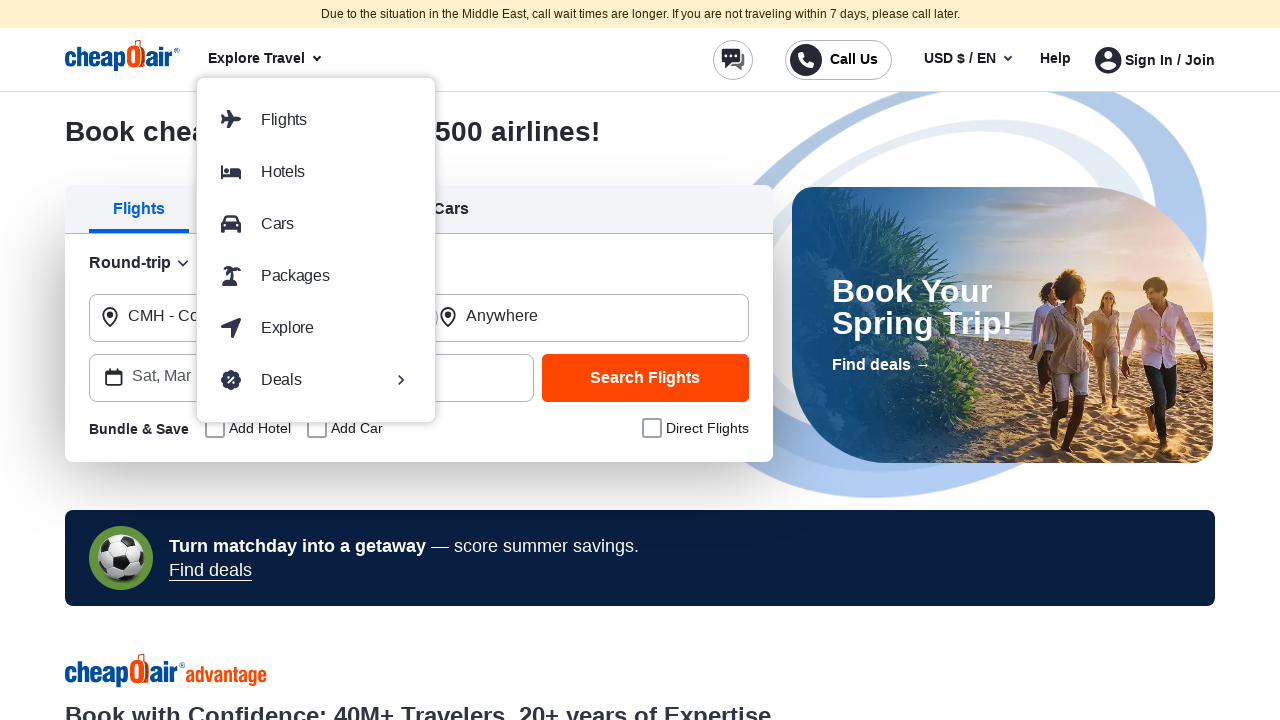